Verifies that none of the elements with class "test" contain the number 190 in their text

Starting URL: https://kristinek.github.io/site/examples/locators

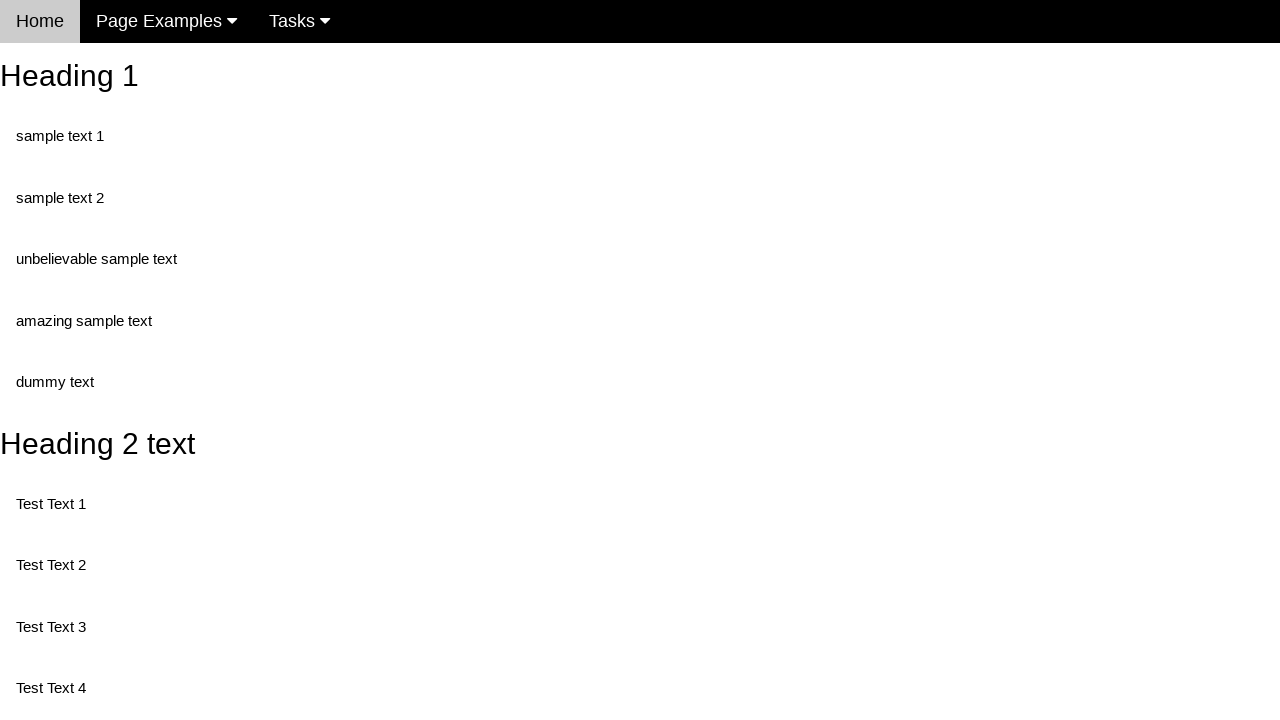

Navigated to locators example page
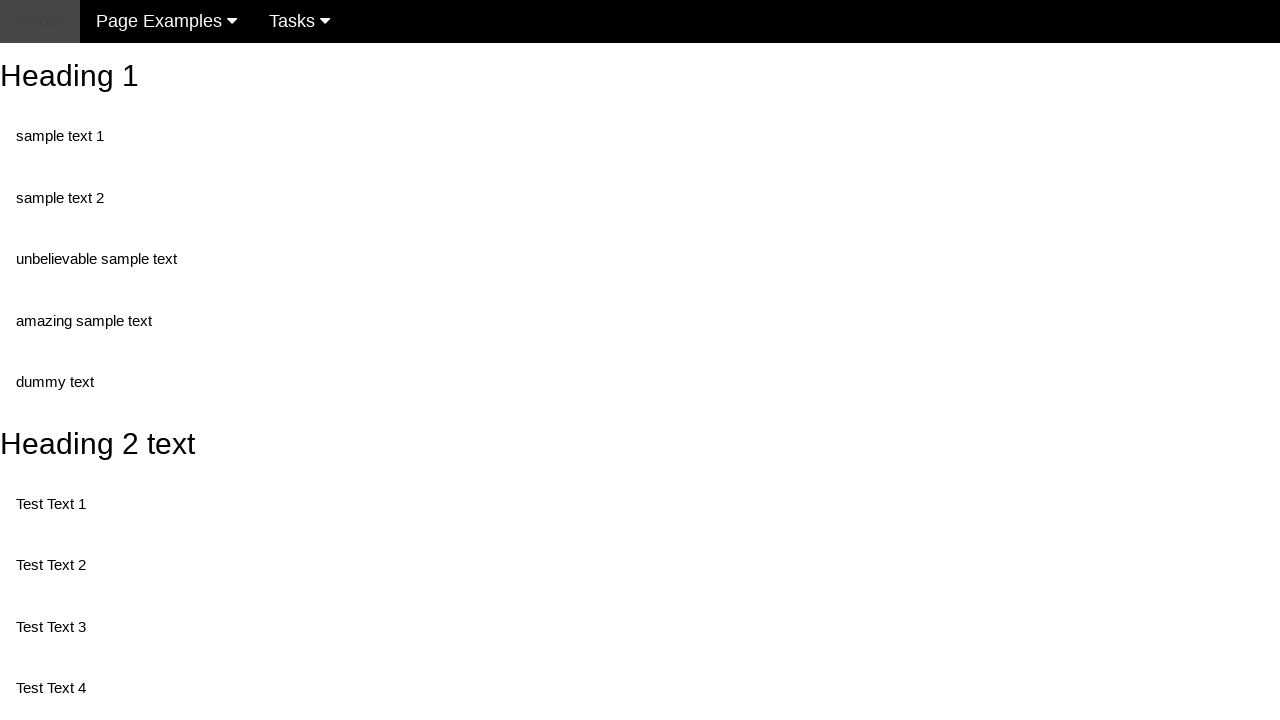

Located all elements with class 'test'
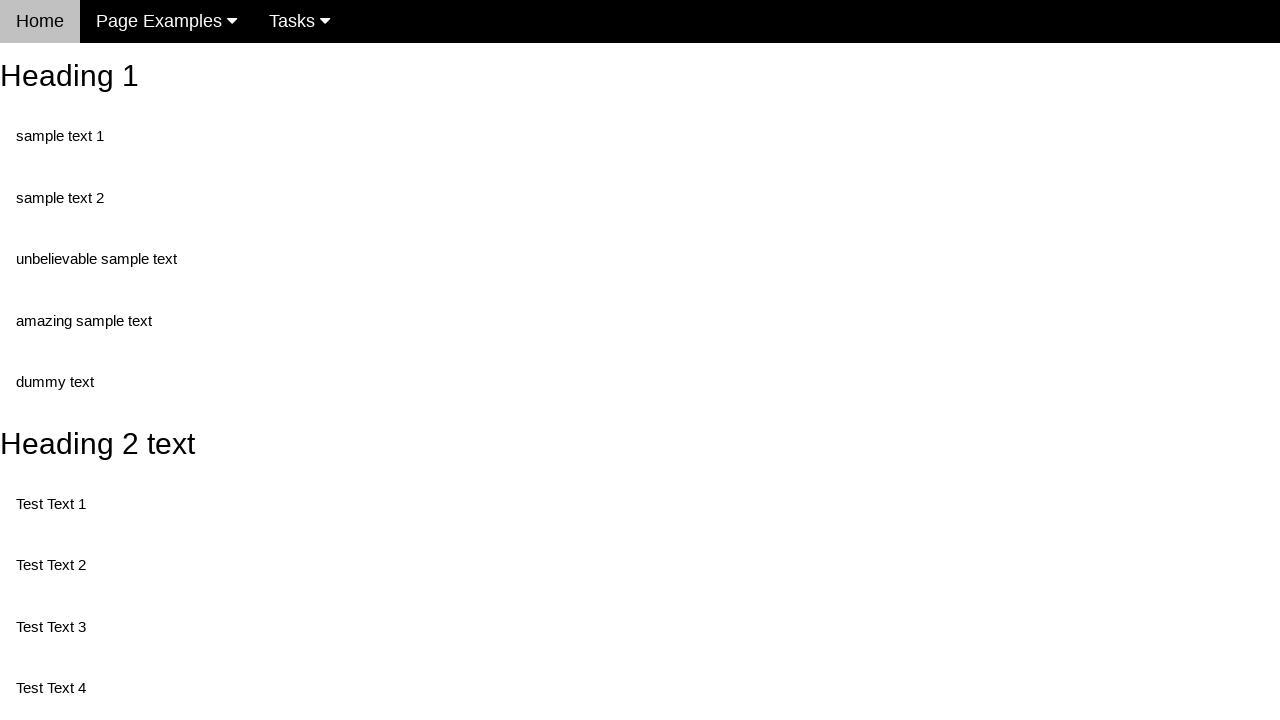

Retrieved text content from test element 0
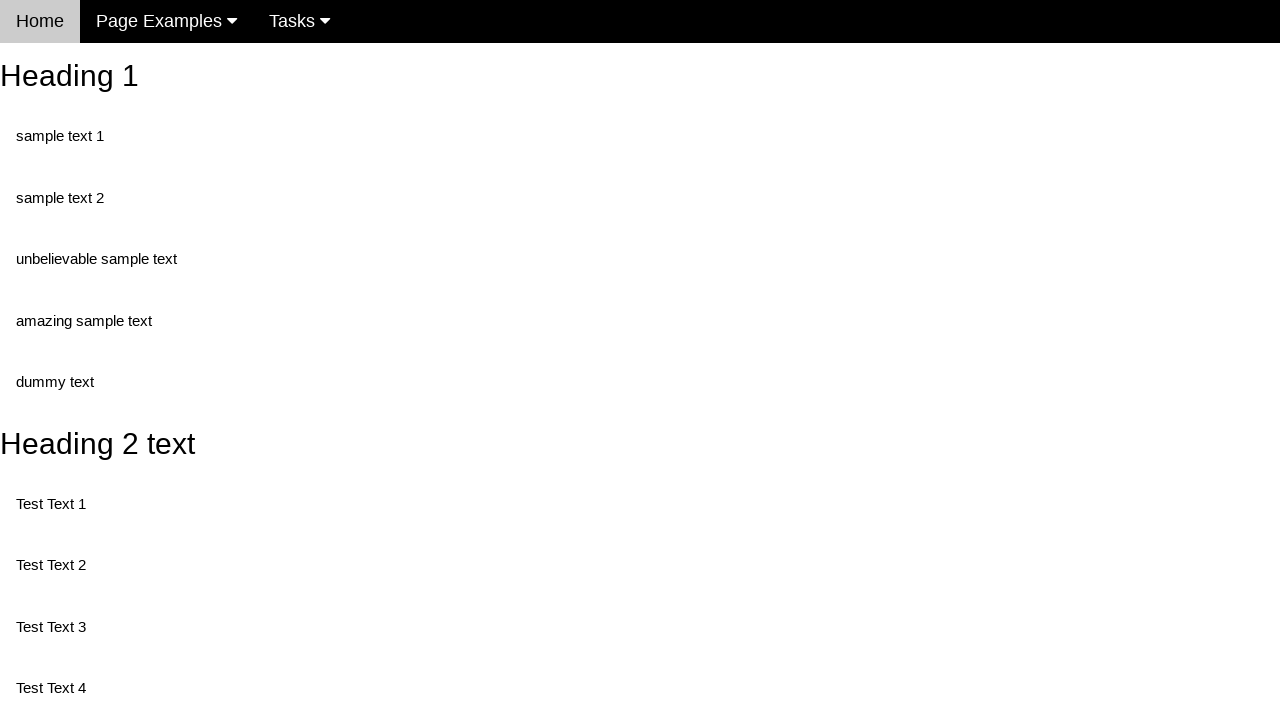

Verified that test element 0 does not contain '190'
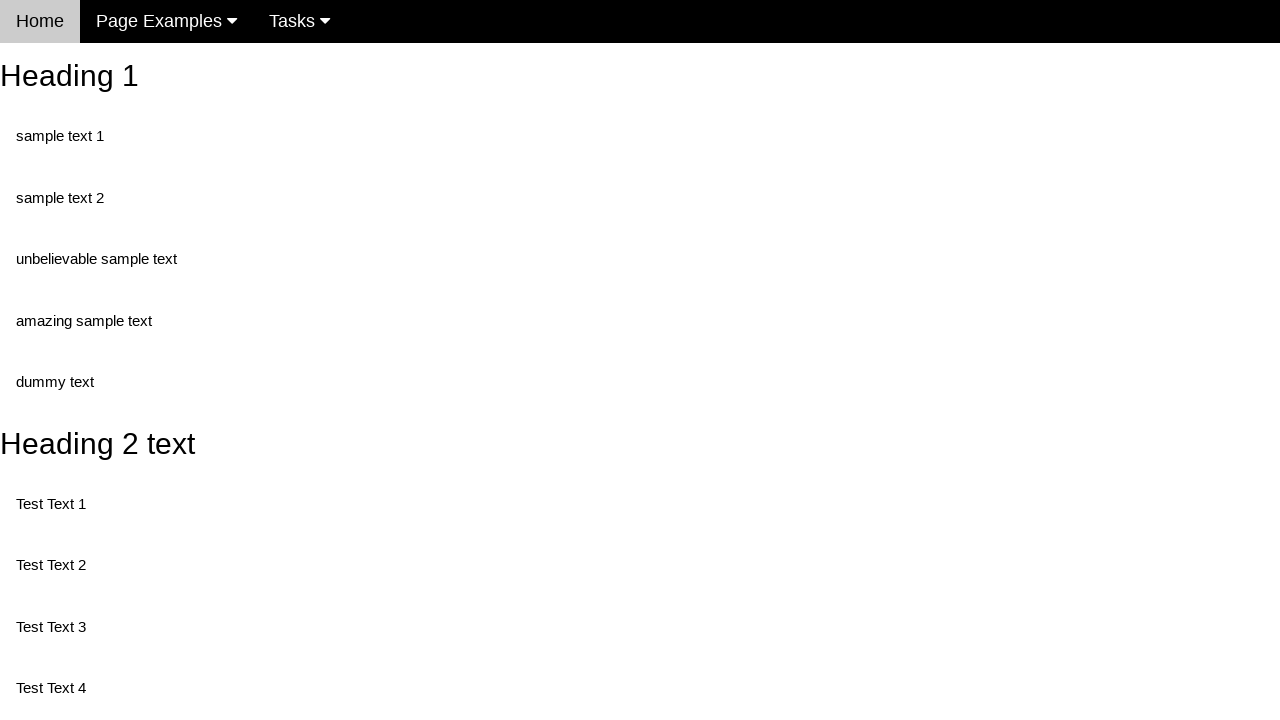

Retrieved text content from test element 1
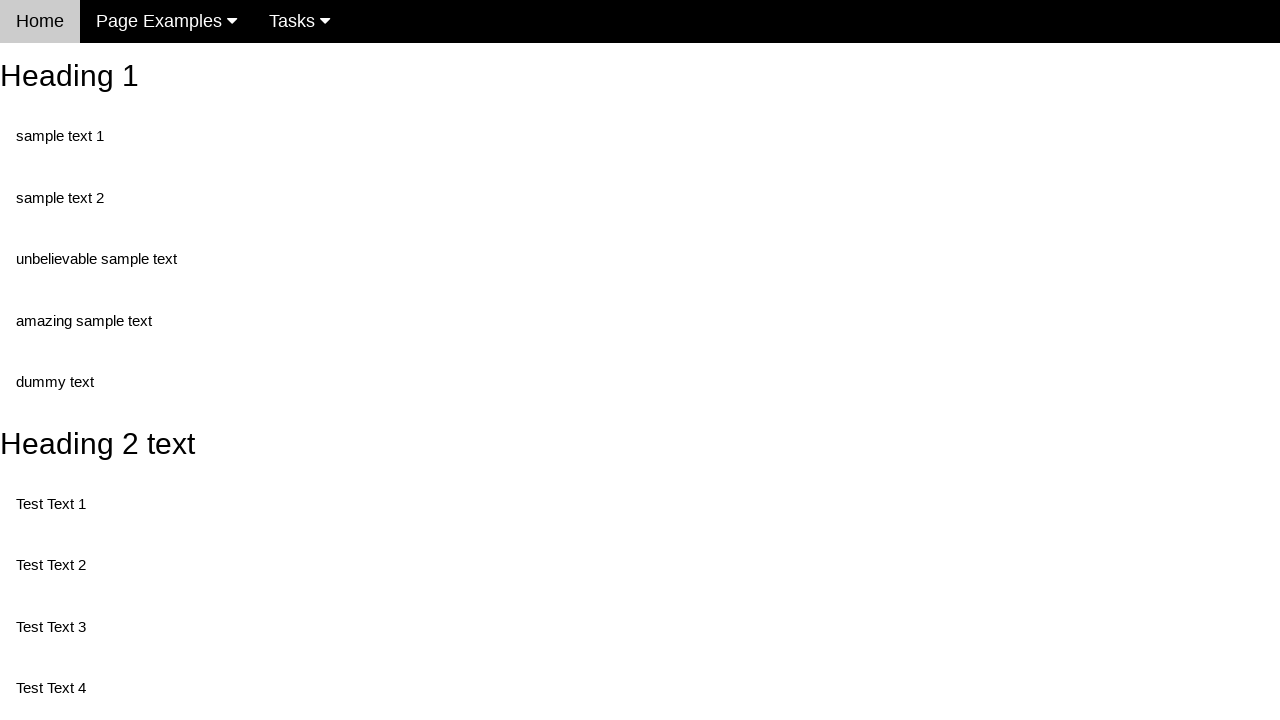

Verified that test element 1 does not contain '190'
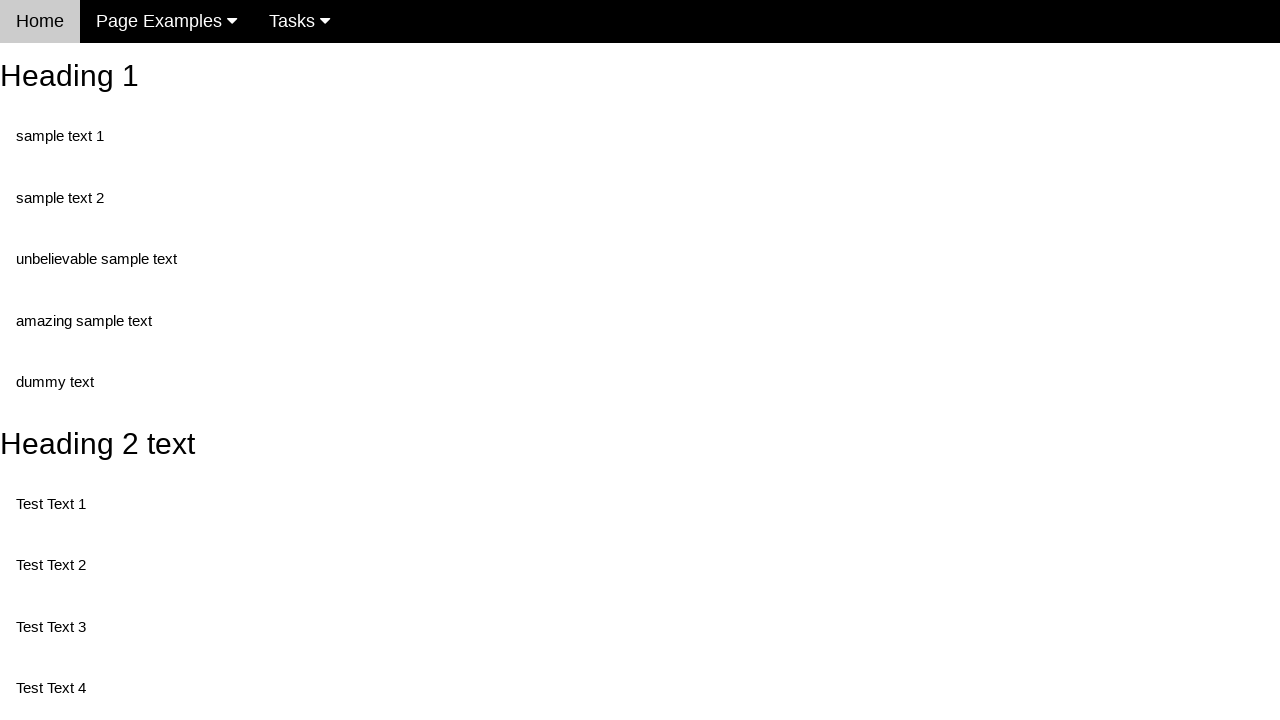

Retrieved text content from test element 2
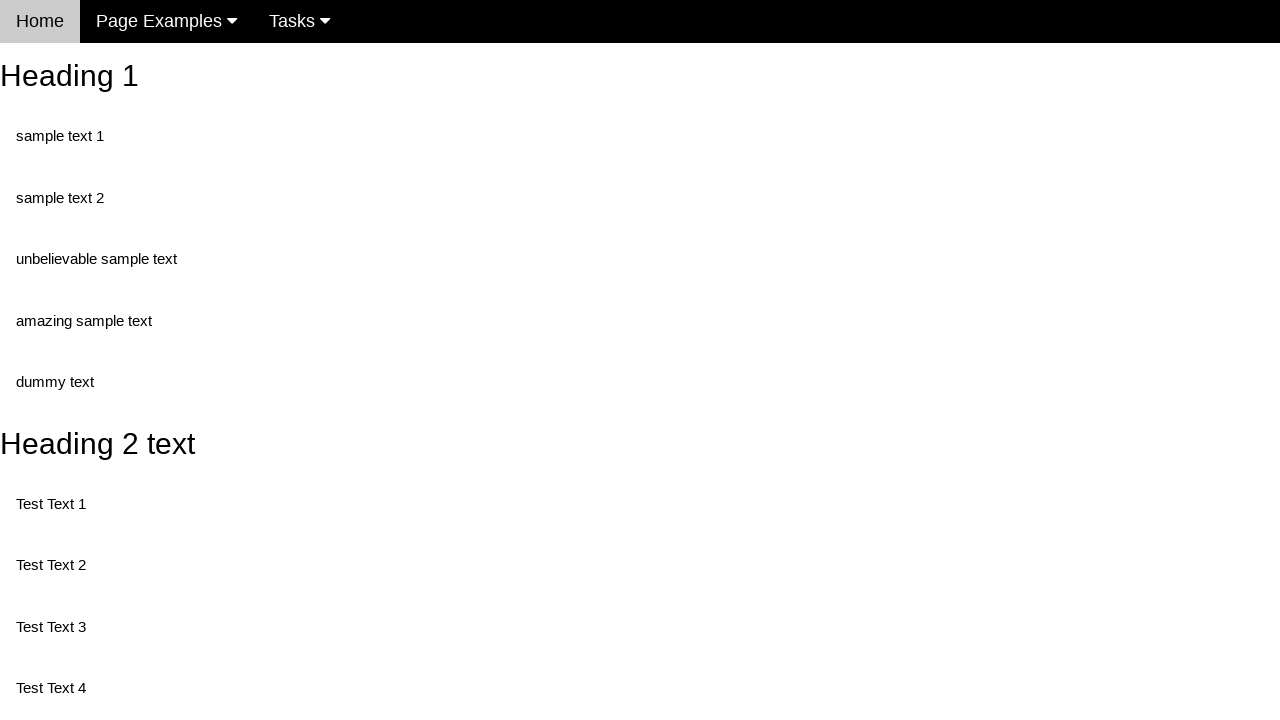

Verified that test element 2 does not contain '190'
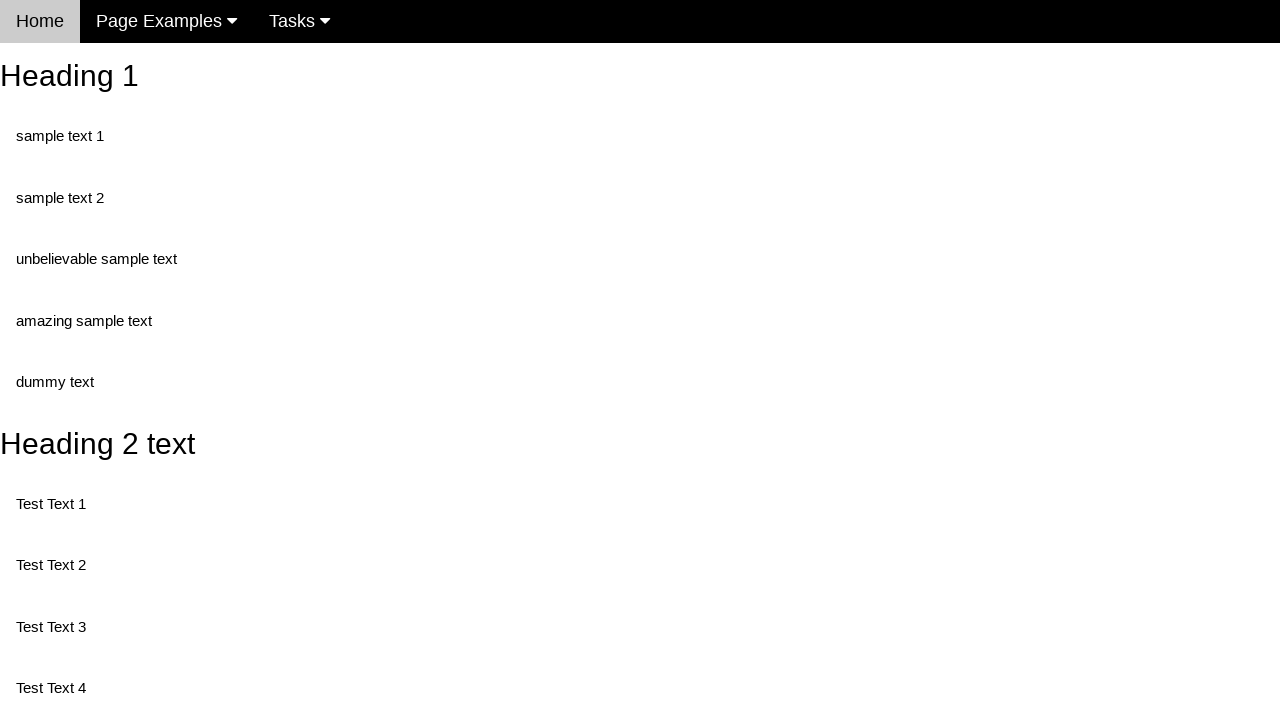

Retrieved text content from test element 3
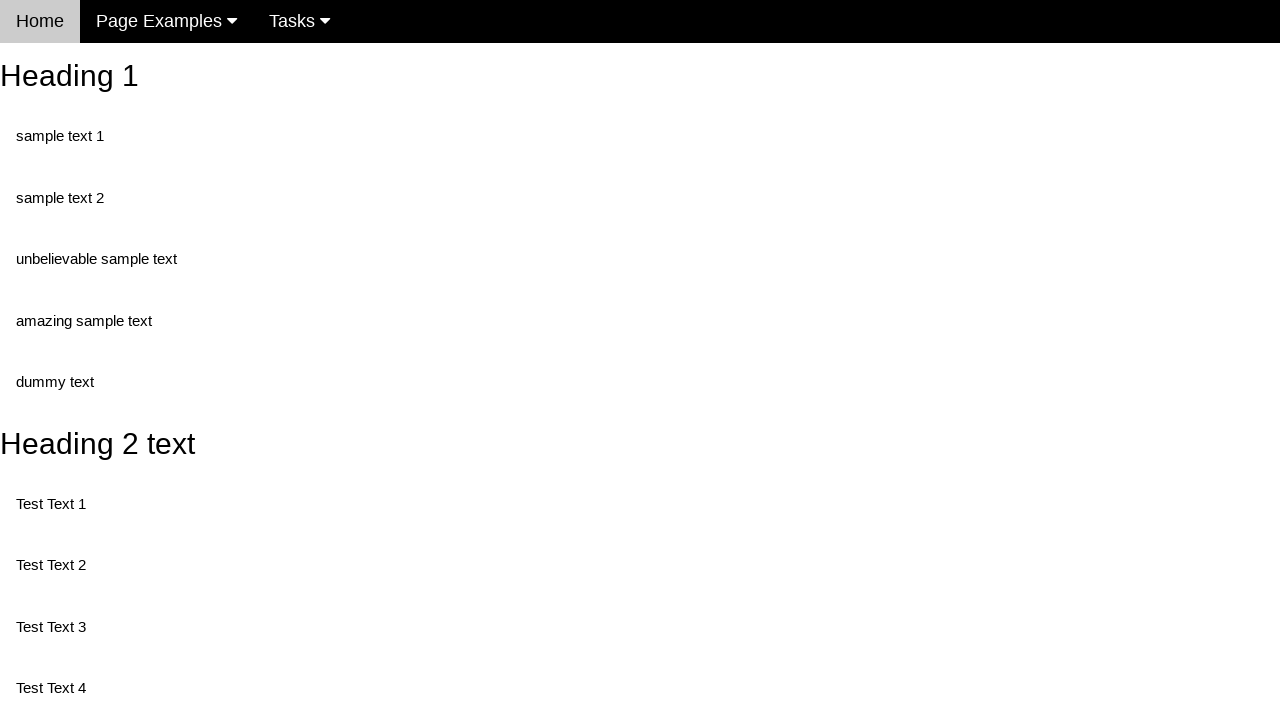

Verified that test element 3 does not contain '190'
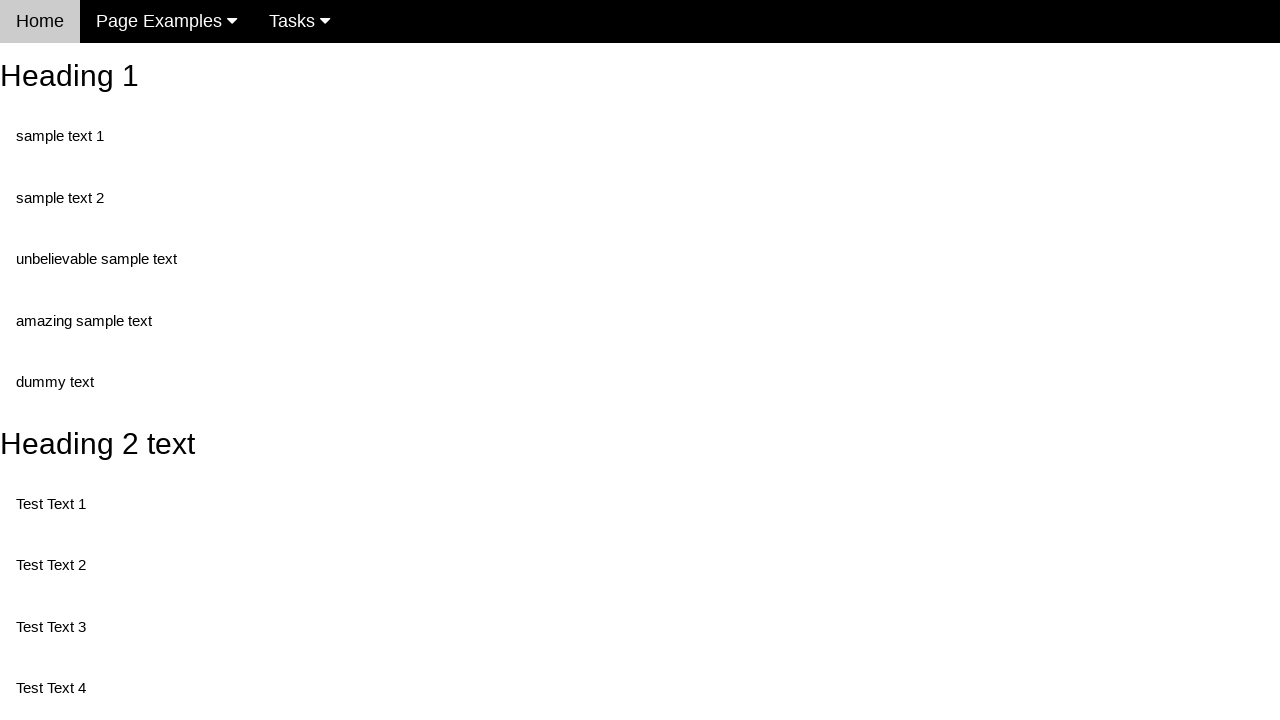

Retrieved text content from test element 4
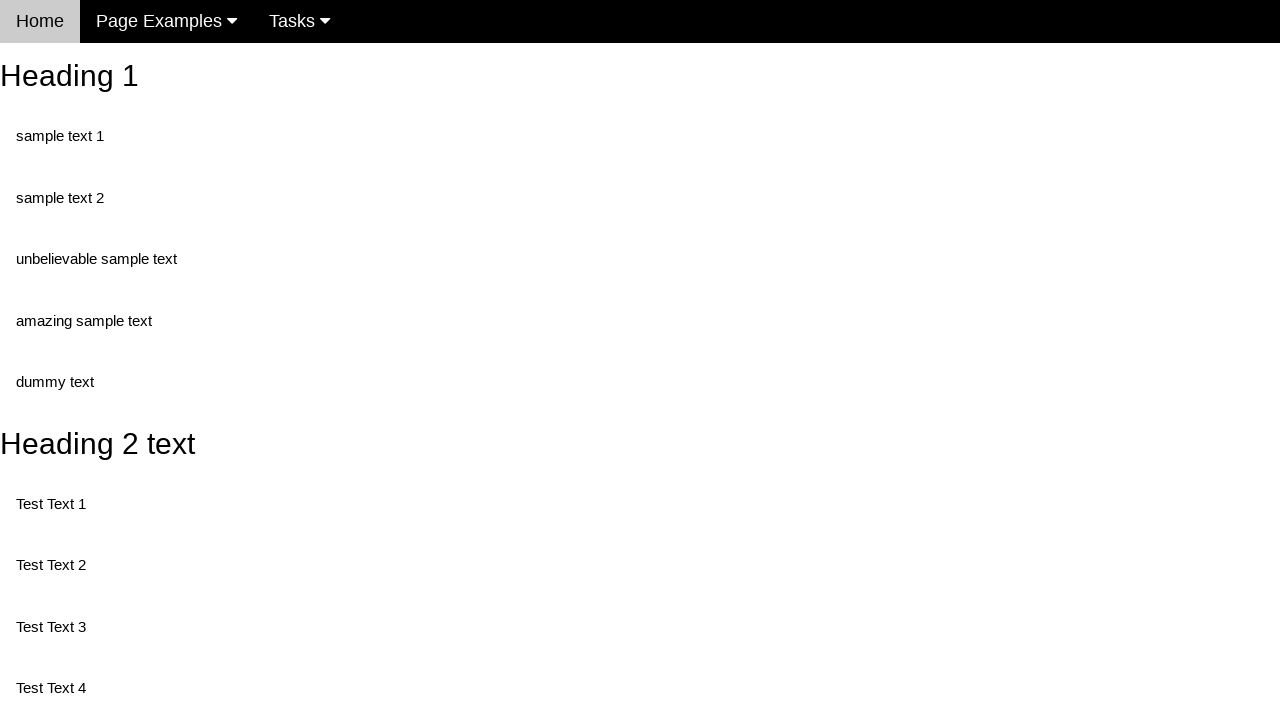

Verified that test element 4 does not contain '190'
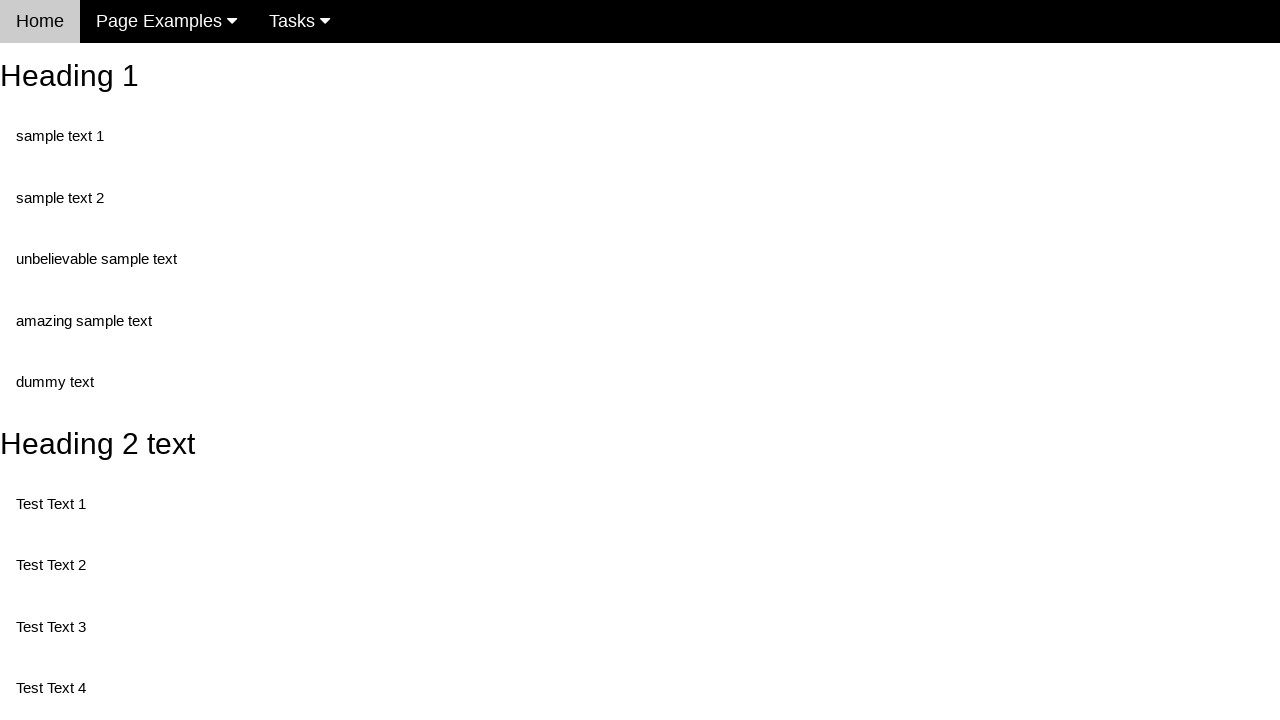

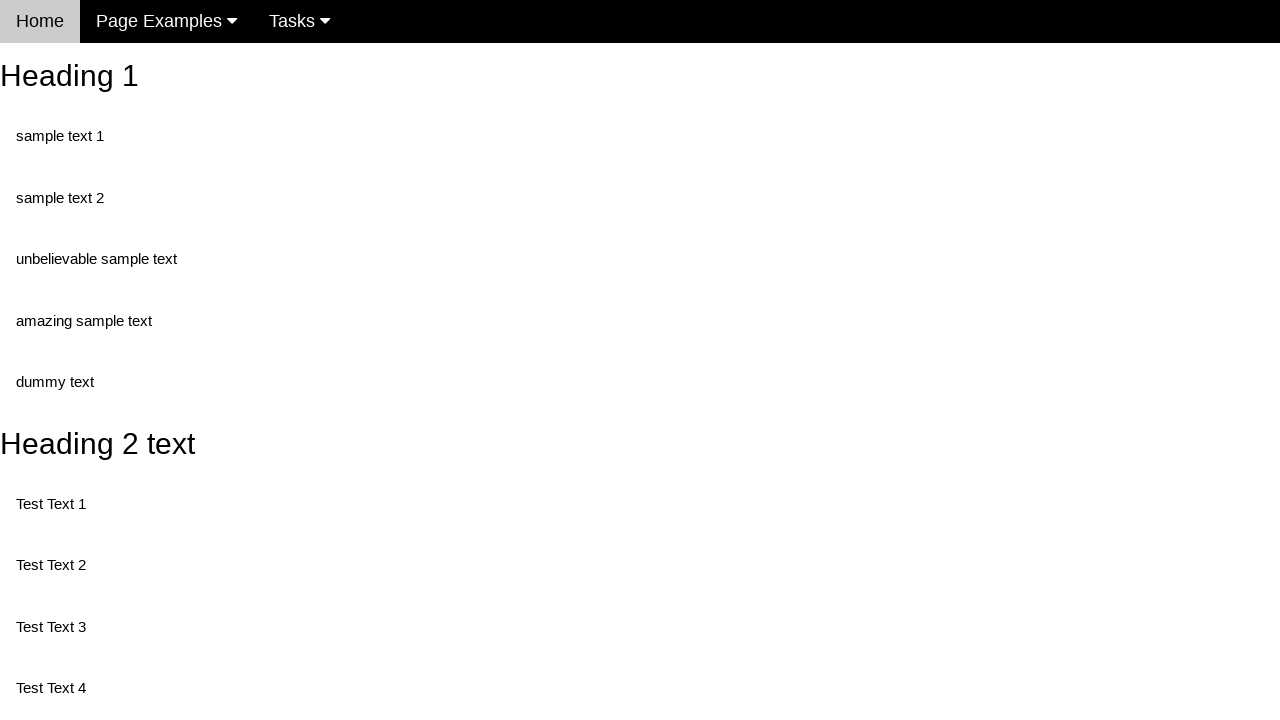